Tests frame handling functionality by switching between frames, clicking buttons within frames, and handling nested frames

Starting URL: https://www.leafground.com/frame.xhtml

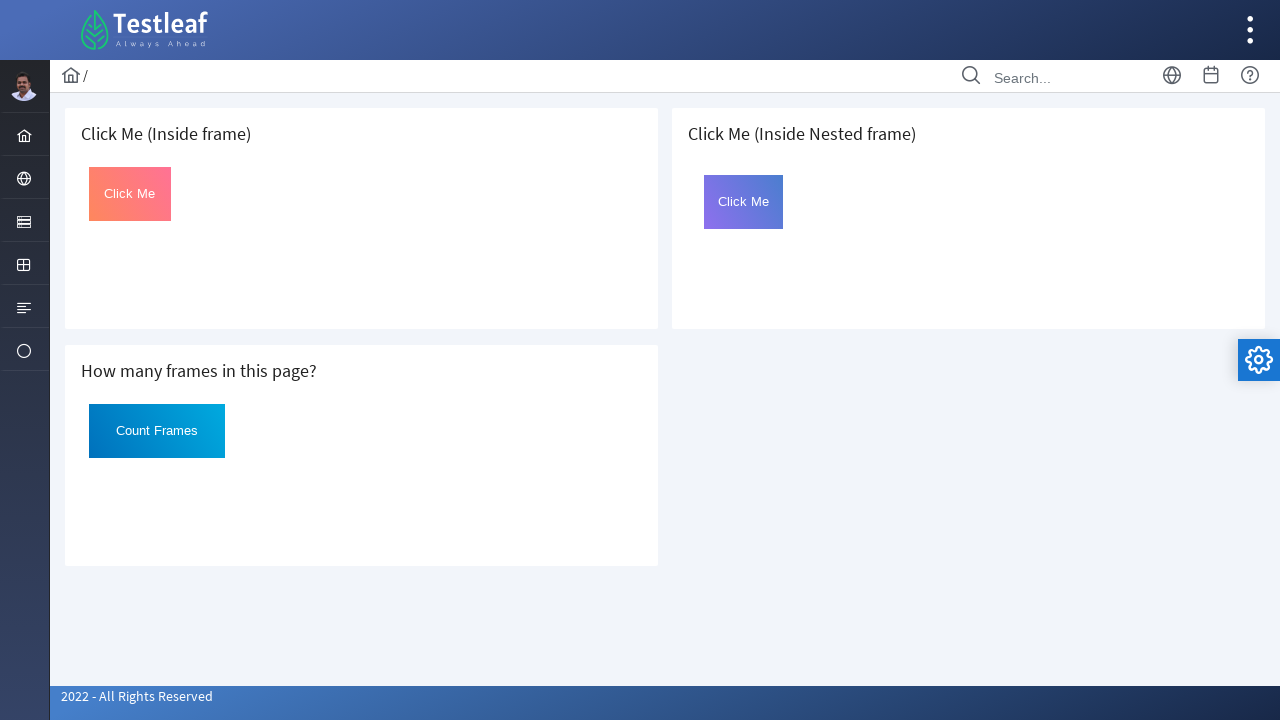

Clicked button in first frame at (130, 194) on iframe >> nth=0 >> internal:control=enter-frame >> #Click
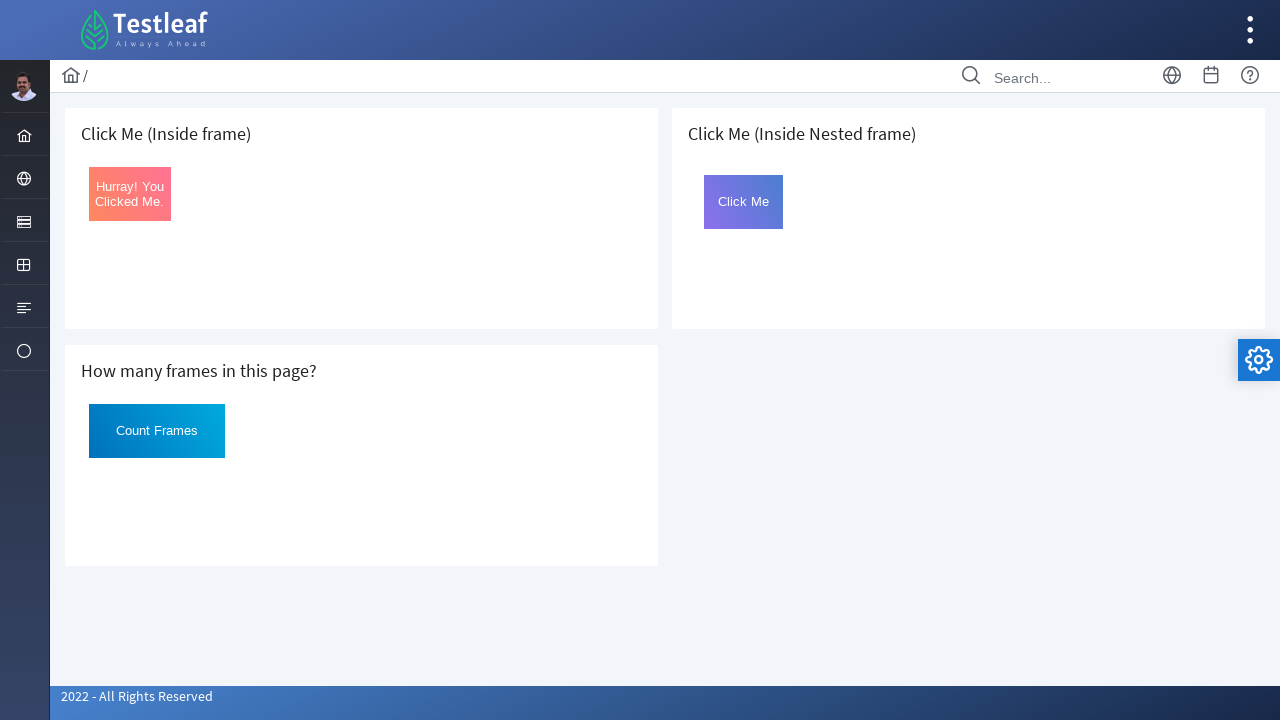

Retrieved text content from clicked button in first frame
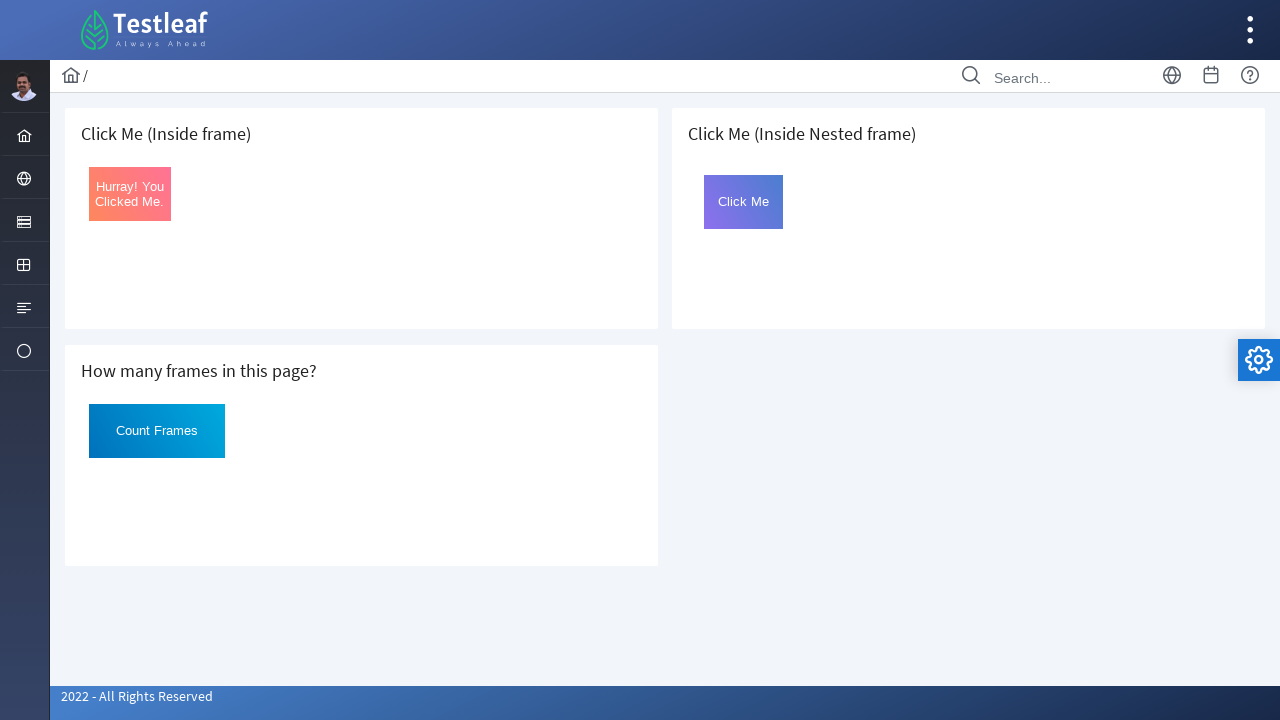

Counted total iframes on page: 3
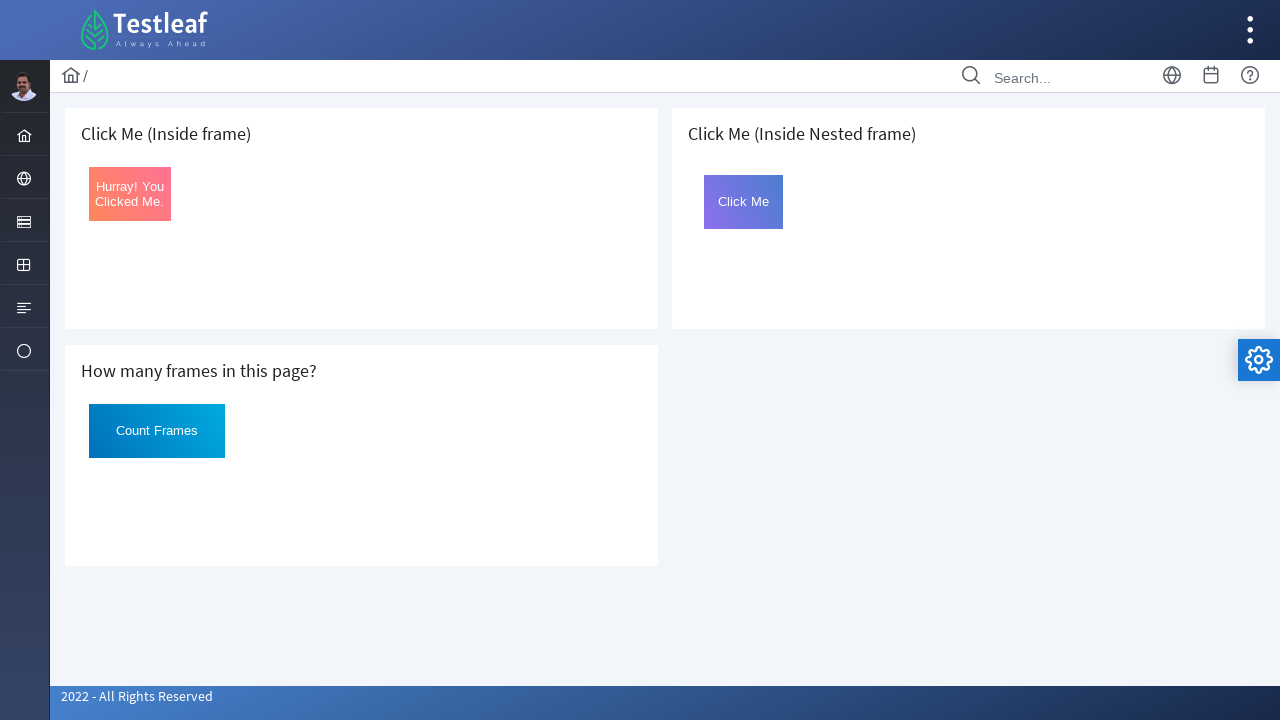

Located third iframe (outer frame for nested frame handling)
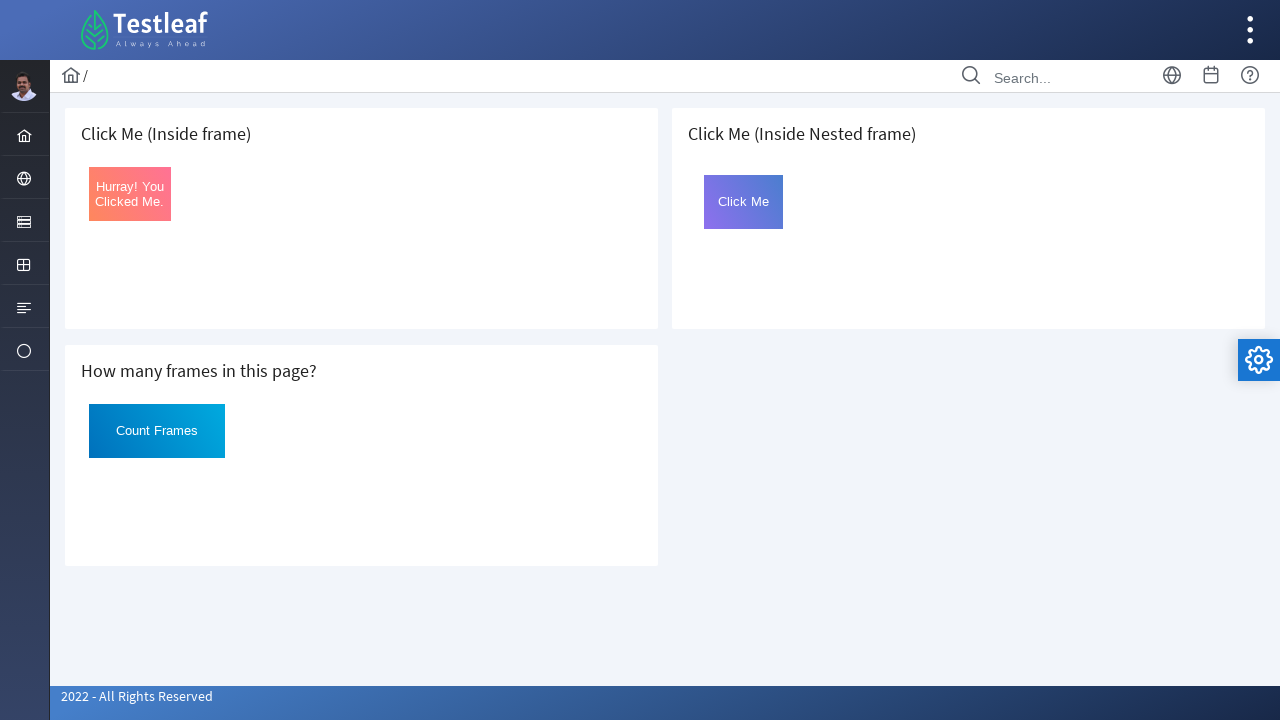

Located nested frame within third iframe
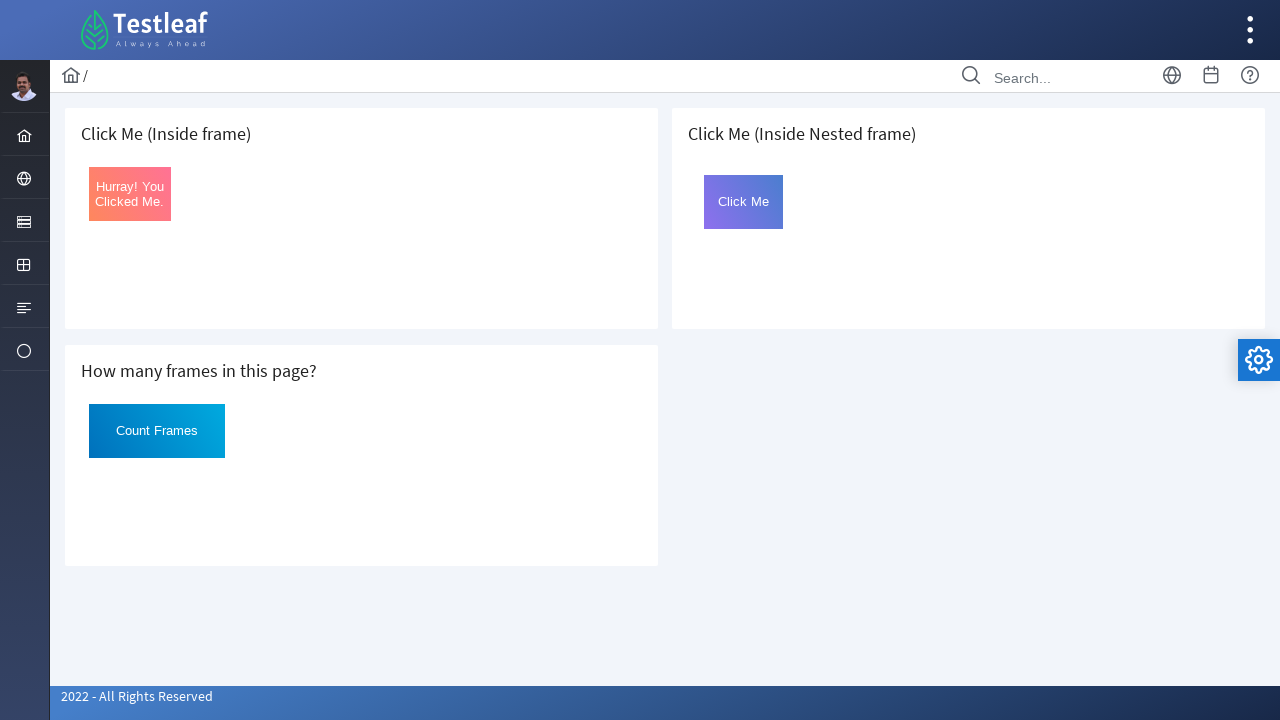

Clicked button in nested frame at (744, 202) on iframe >> nth=2 >> internal:control=enter-frame >> iframe[name='frame2'] >> inte
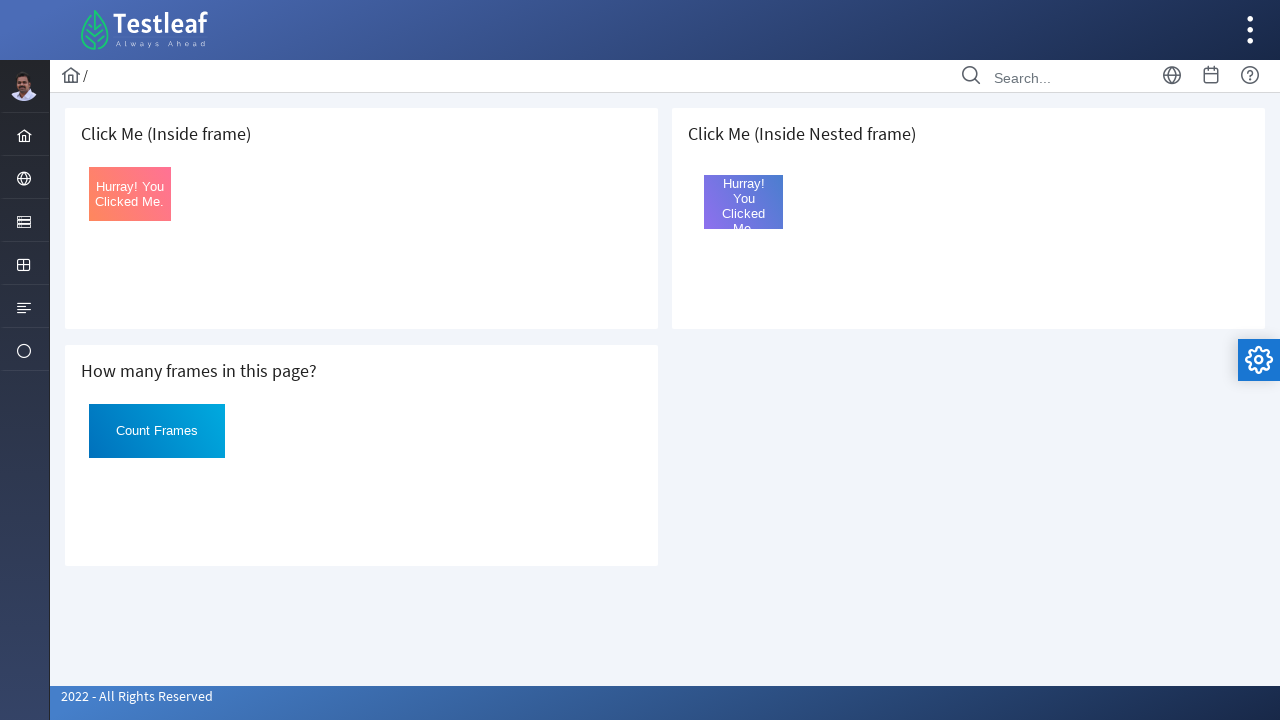

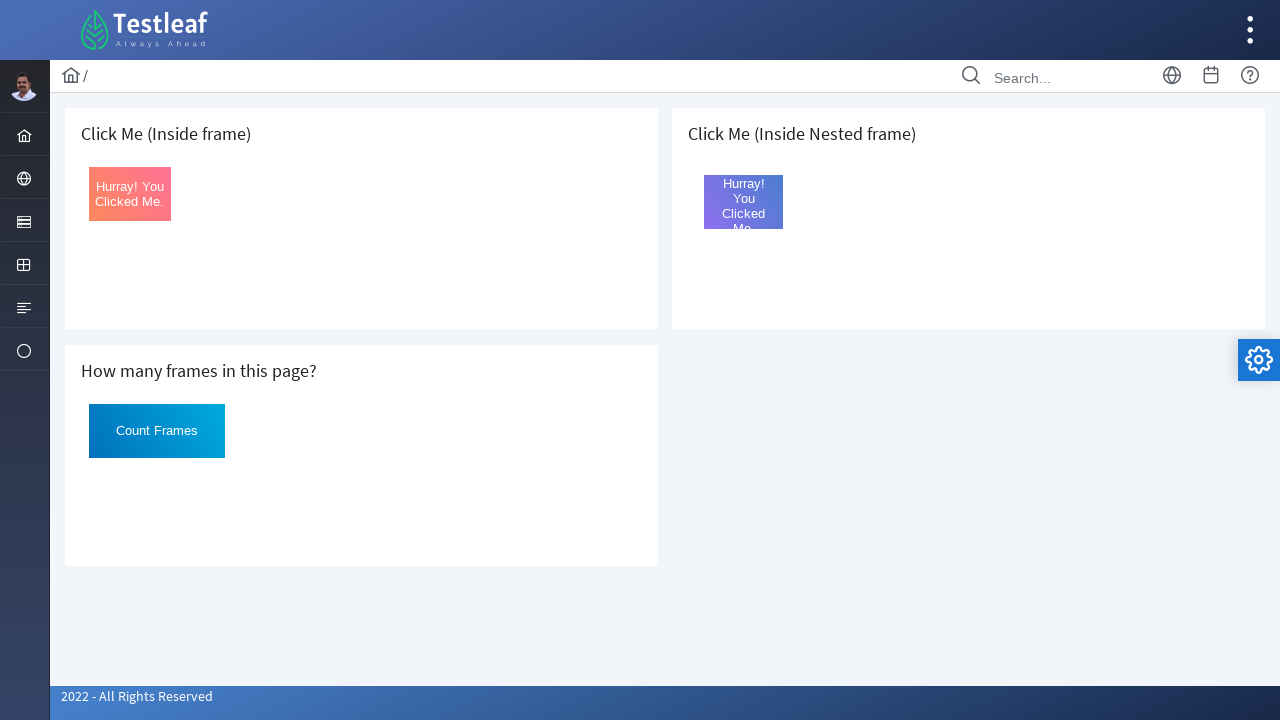